Navigates to Baskin Robbins India website to verify page loads successfully

Starting URL: https://baskinrobbinsindia.com/

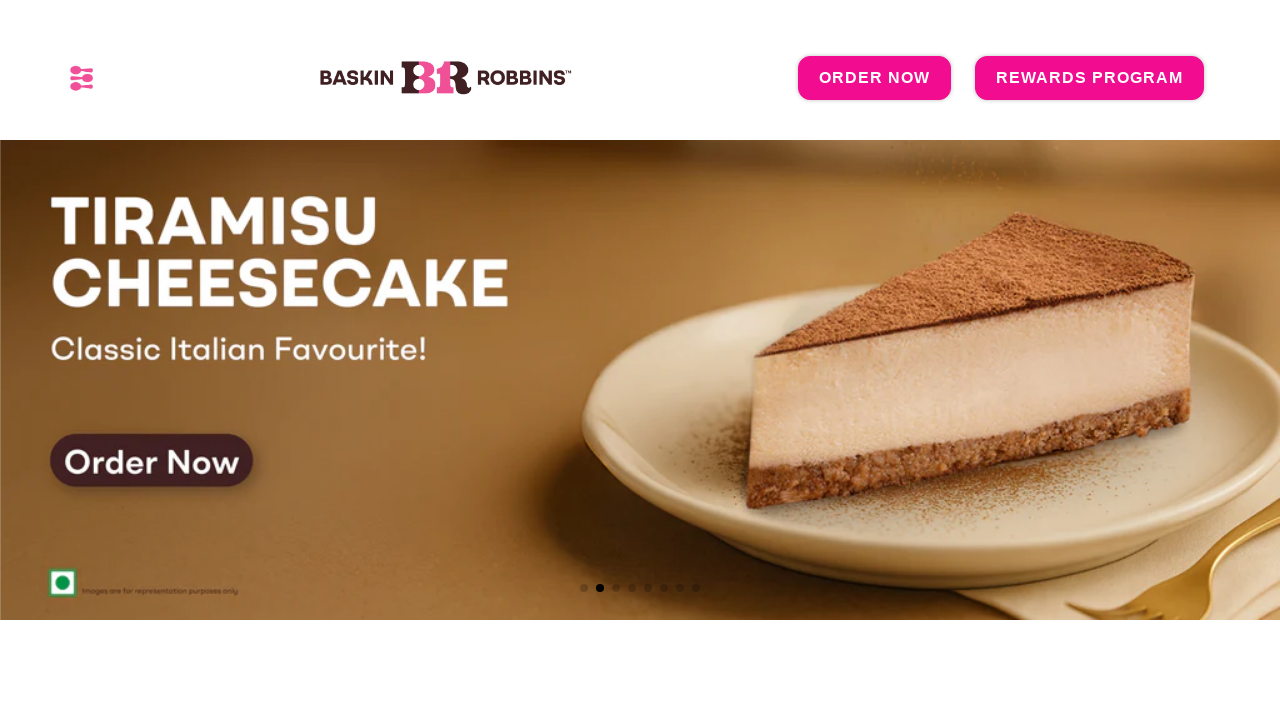

Navigated to Baskin Robbins India website
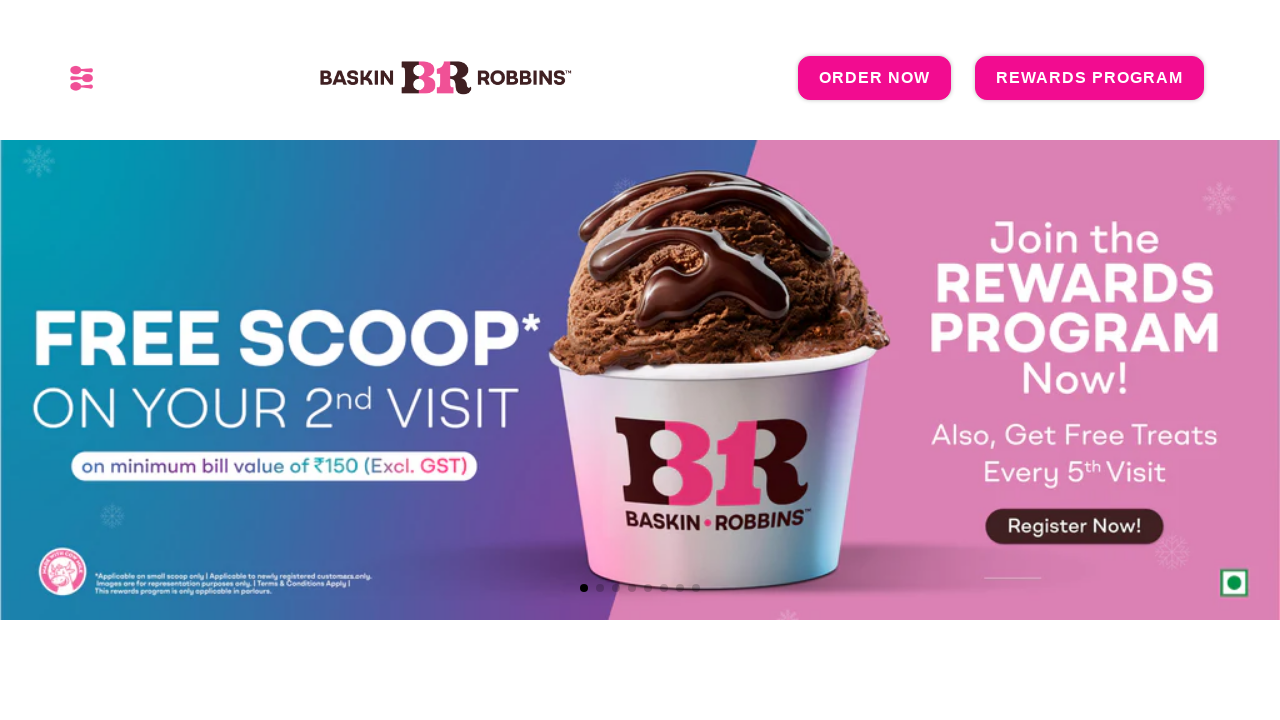

Page DOM content loaded successfully
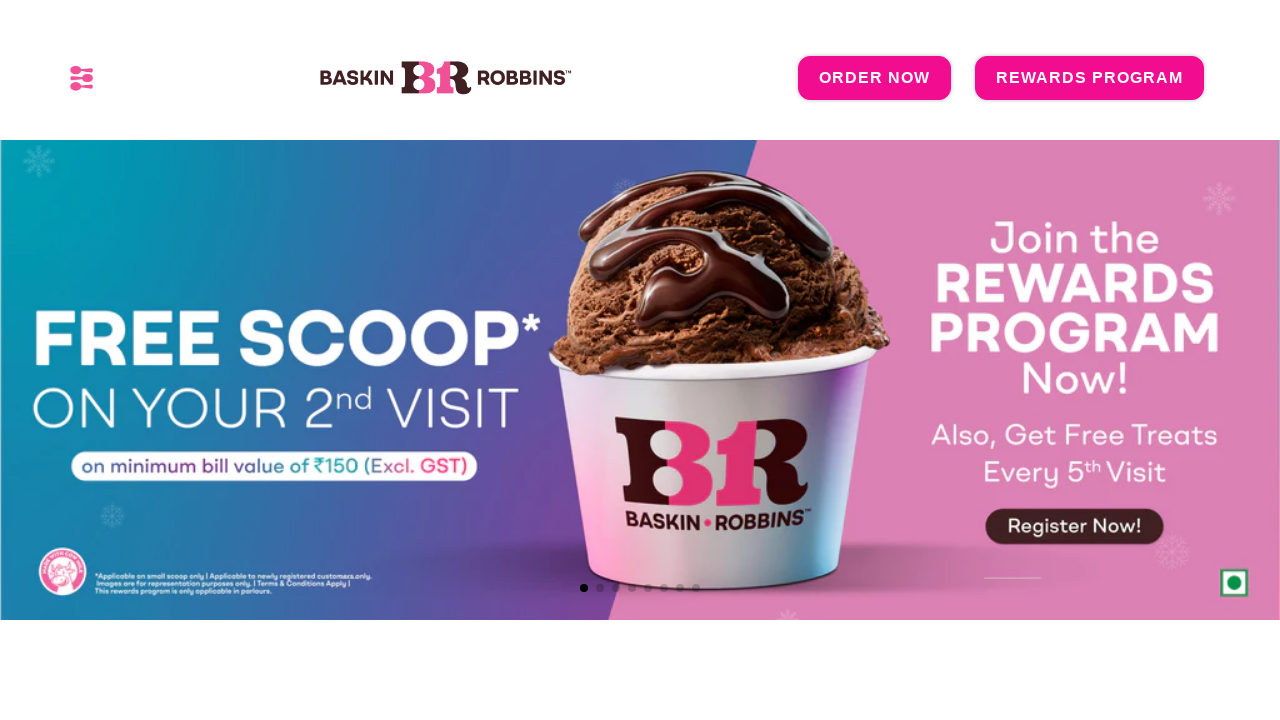

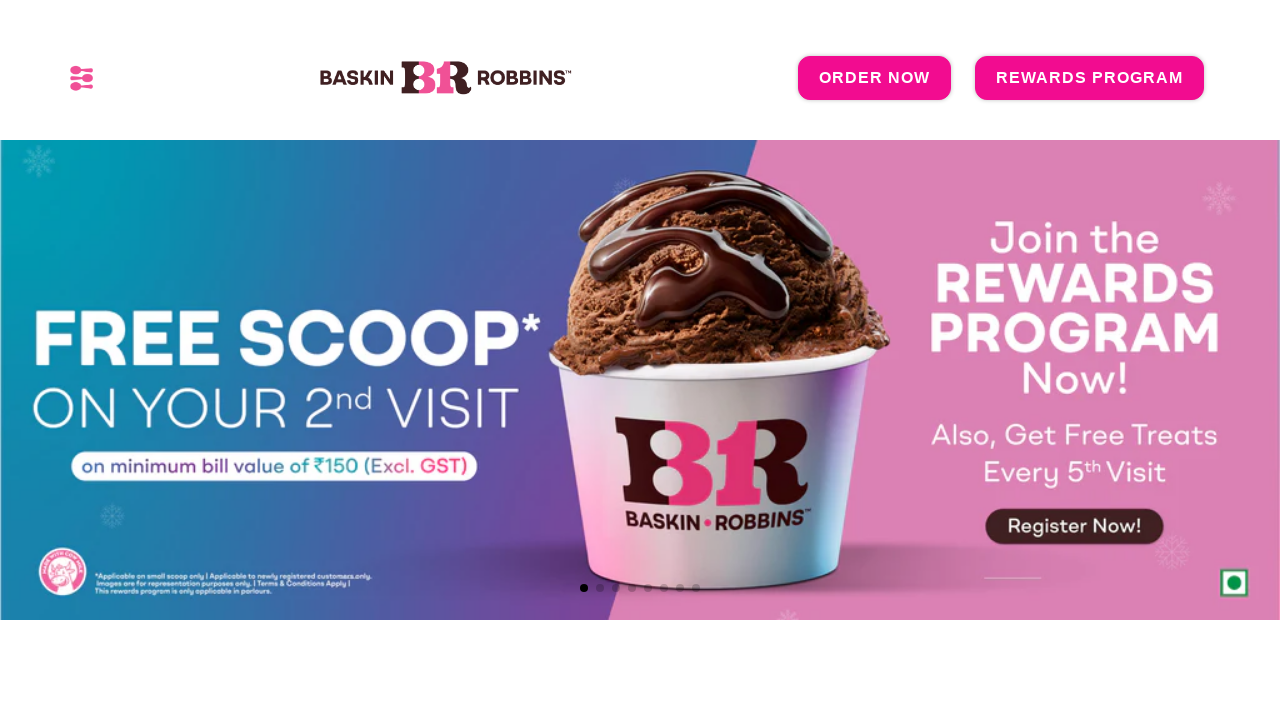